Tests date picker functionality by clearing an existing date and entering a new date value

Starting URL: https://demoqa.com/date-picker

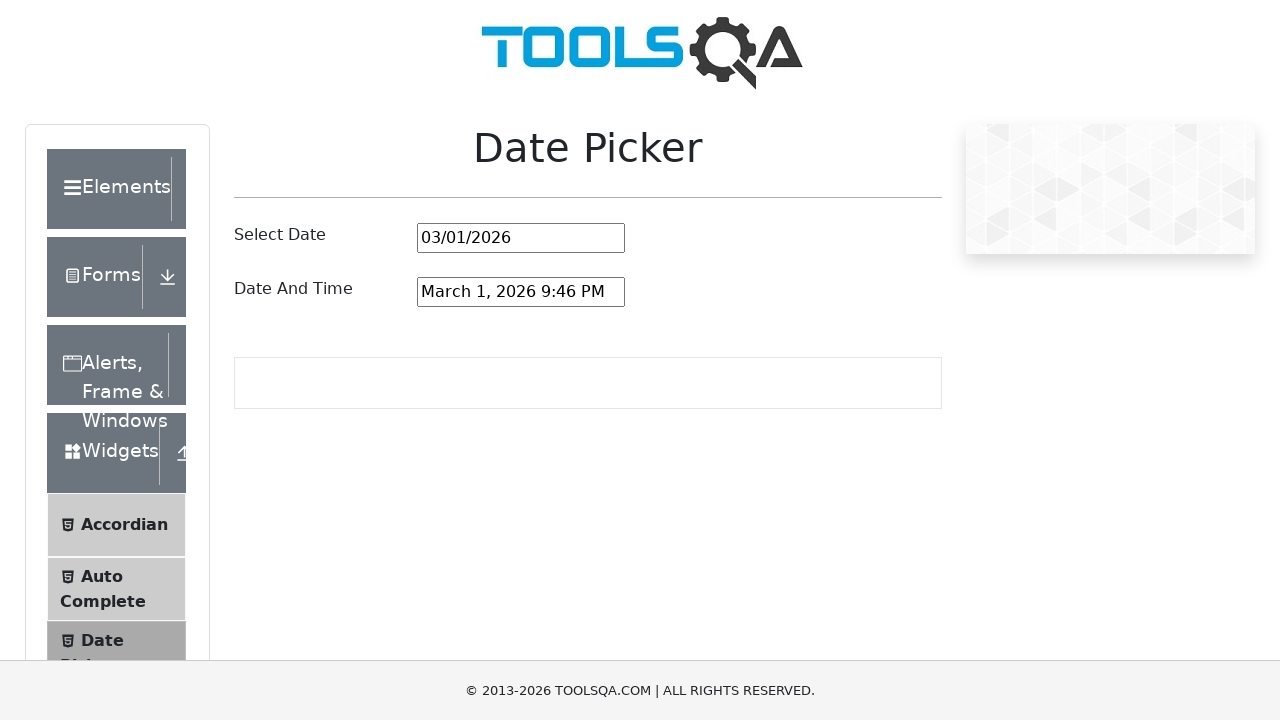

Clicked on the date picker input field at (521, 238) on #datePickerMonthYearInput
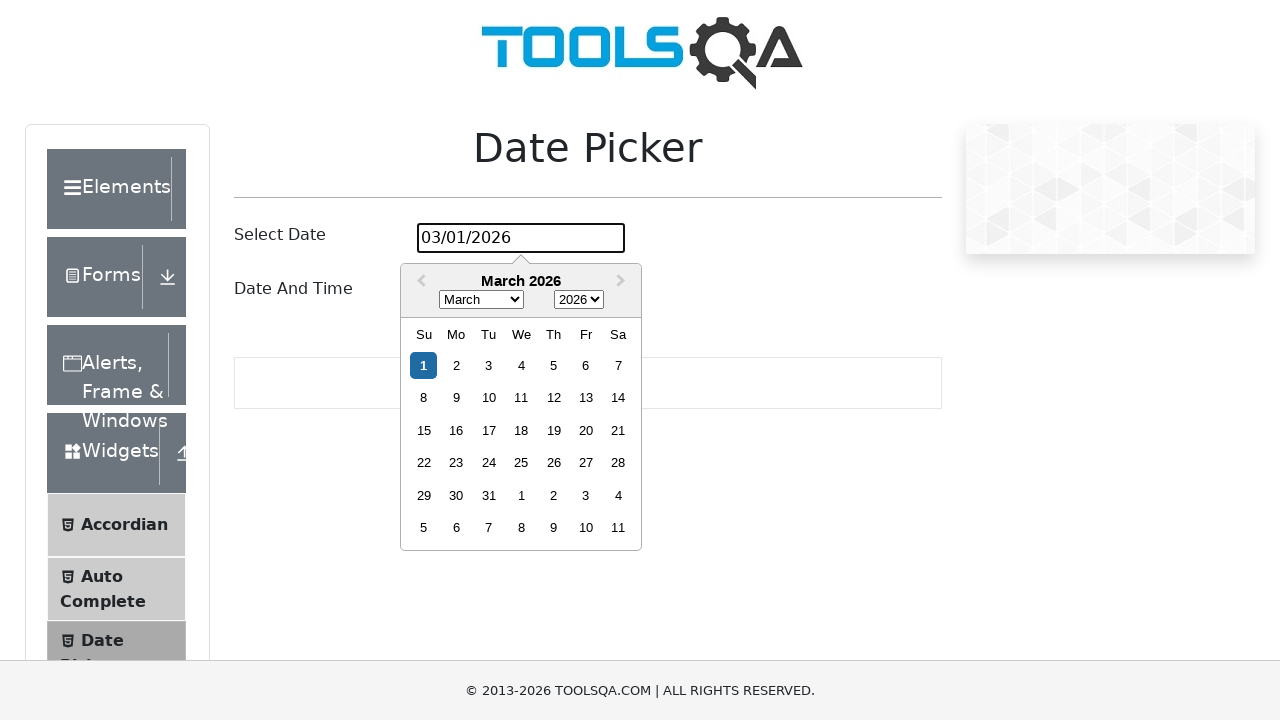

Selected all text in date picker input using Ctrl+A
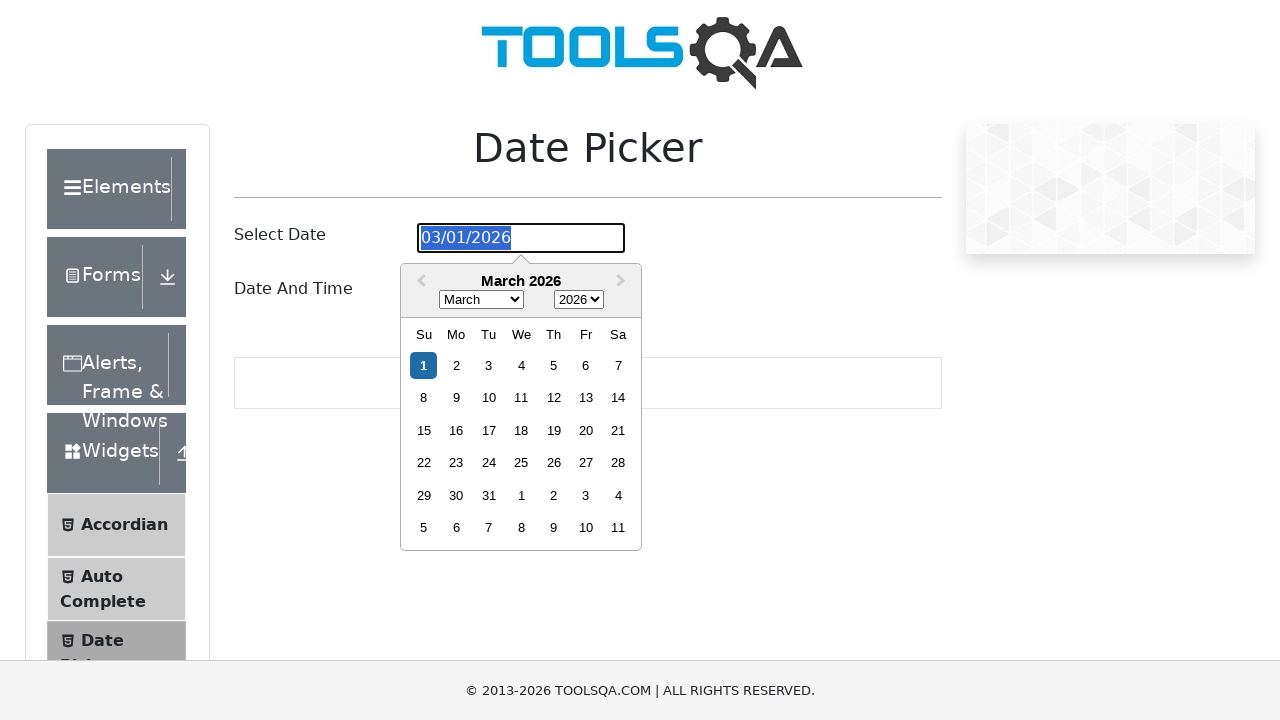

Deleted selected text from date picker input
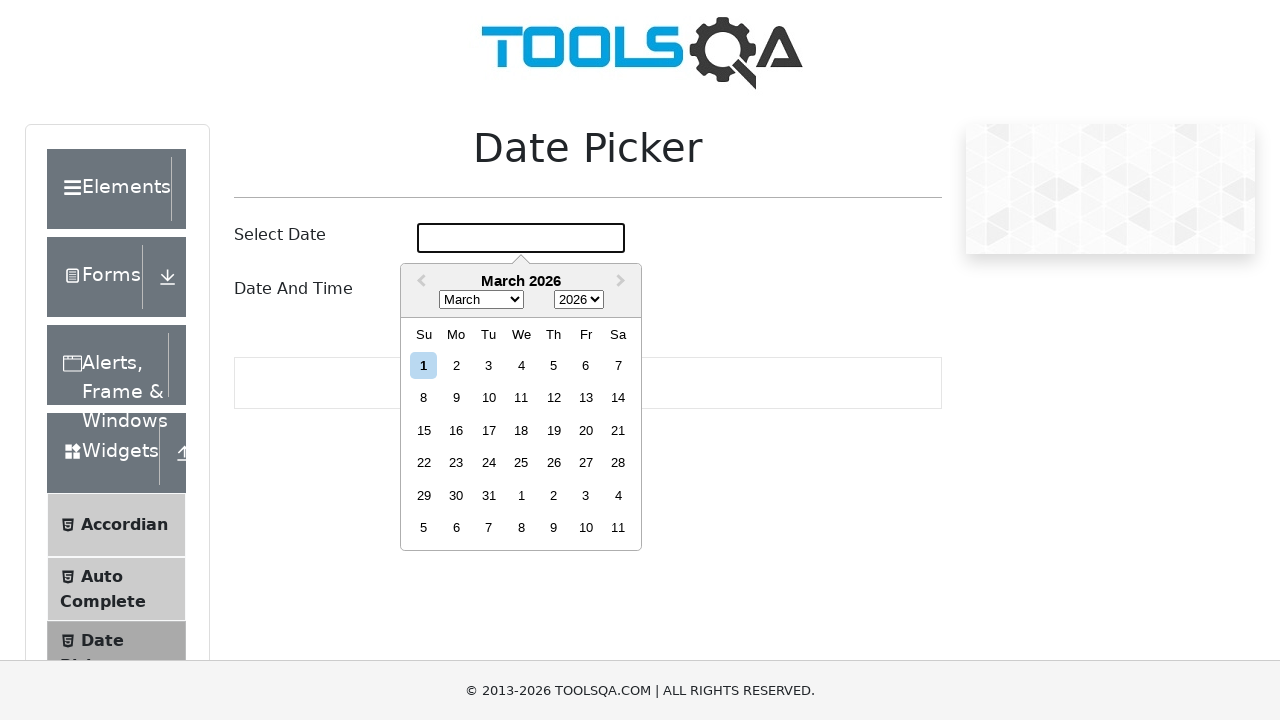

Entered new date value '09/15/2024' into date picker input on #datePickerMonthYearInput
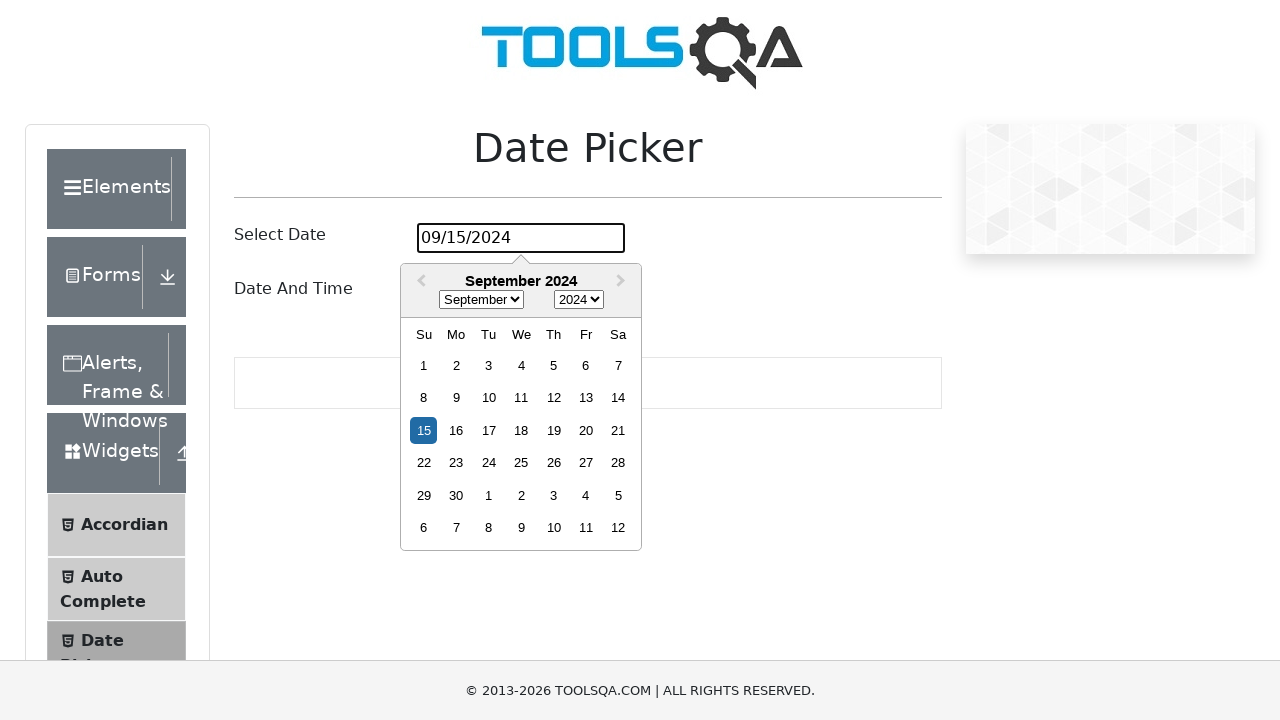

Clicked on page body to close the date picker at (640, 360) on body
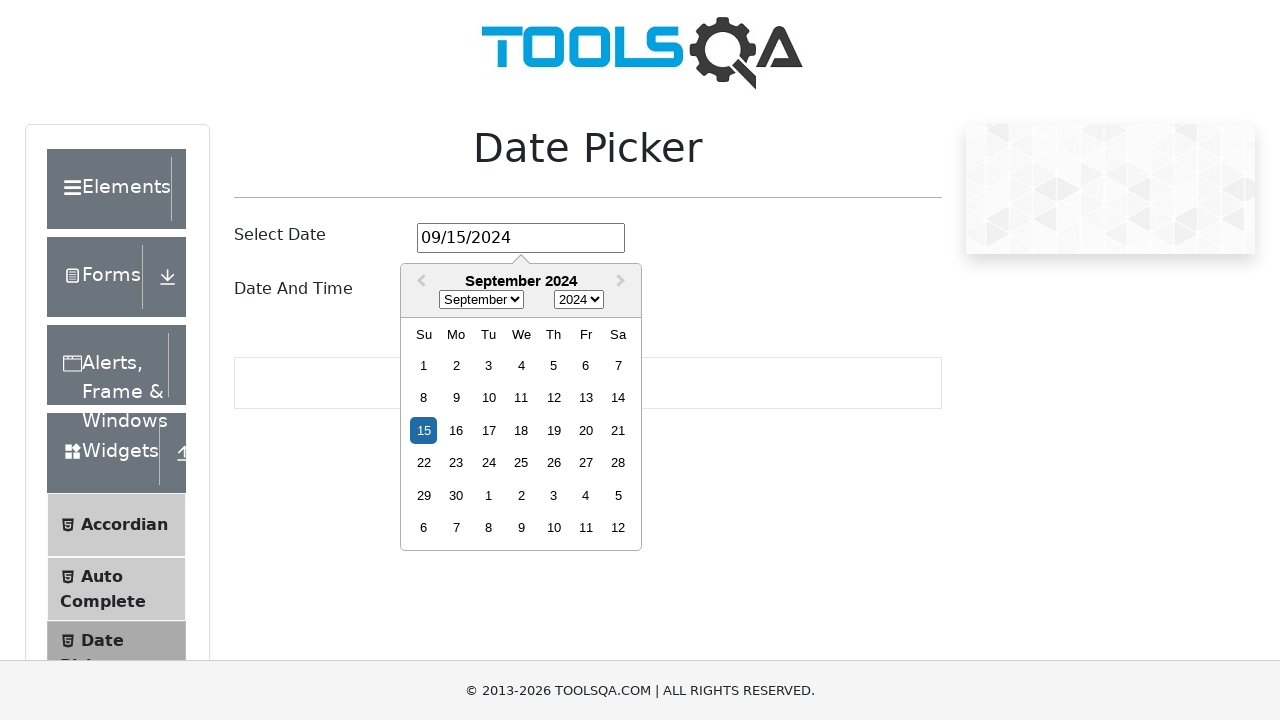

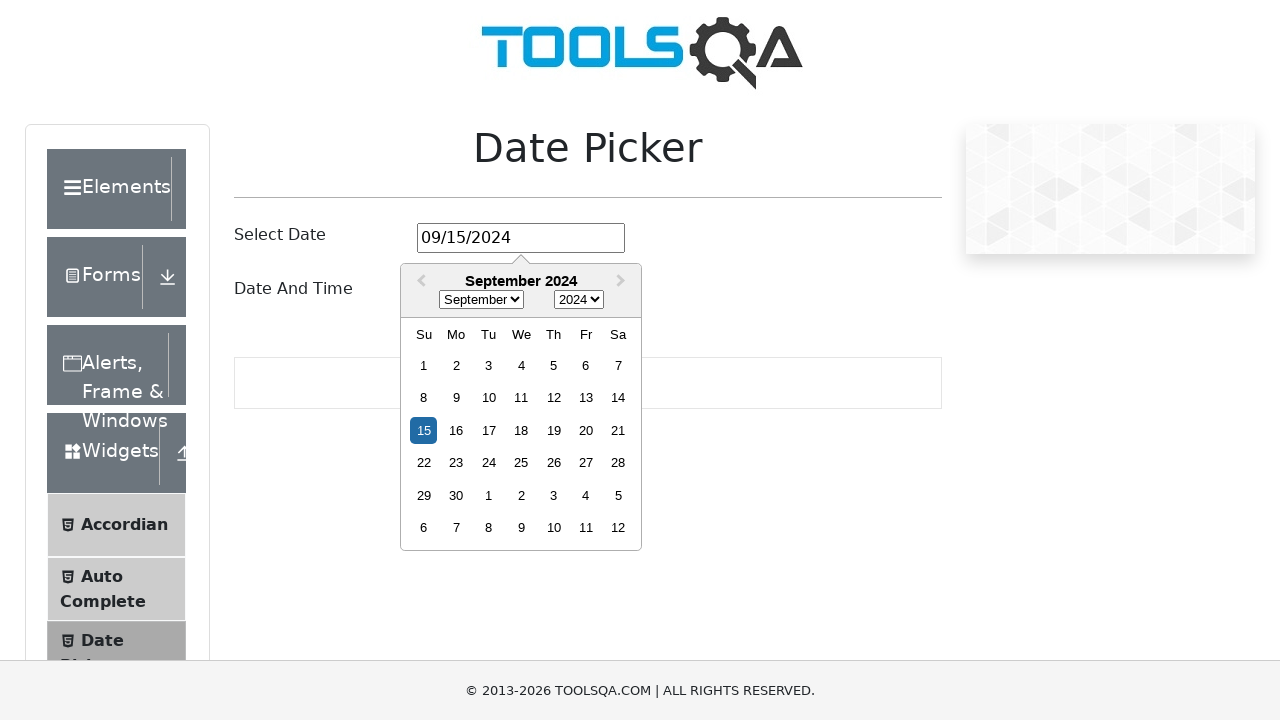